Tests a key press form by entering a name into an input field and clicking a submit button on the Formy practice site

Starting URL: http://formy-project.herokuapp.com/keypress

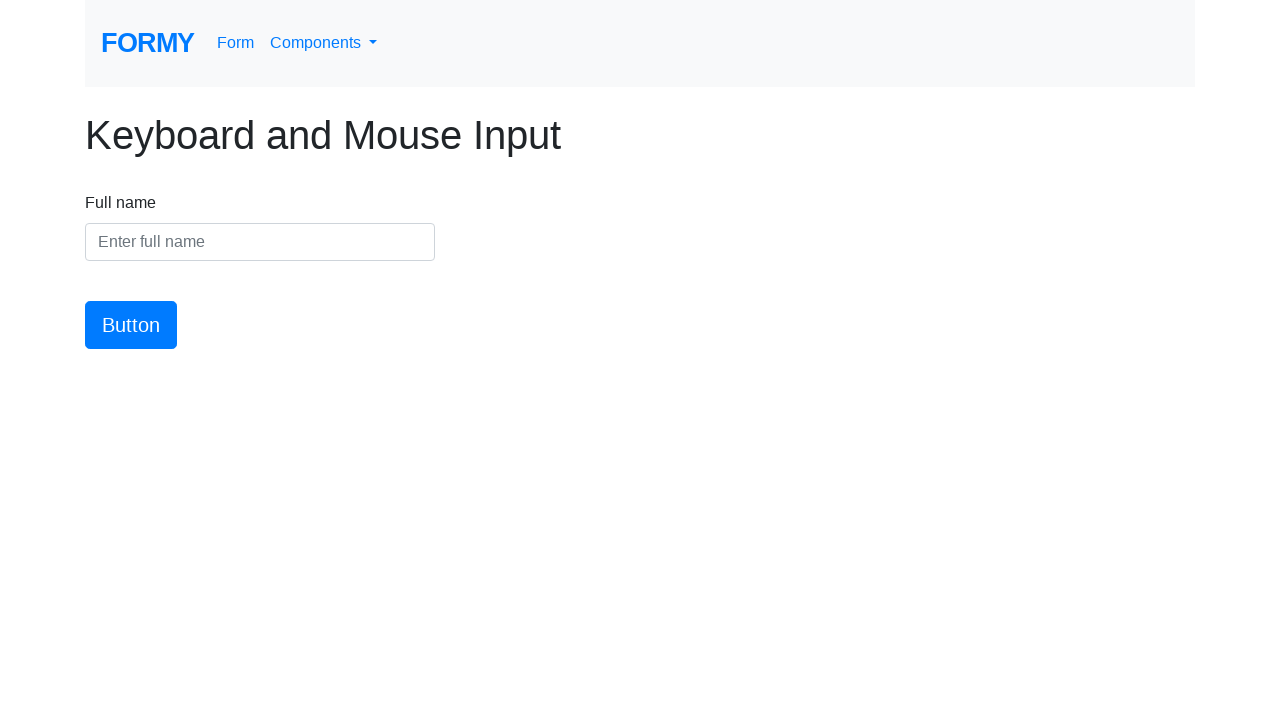

Clicked on the name input field at (260, 242) on #name
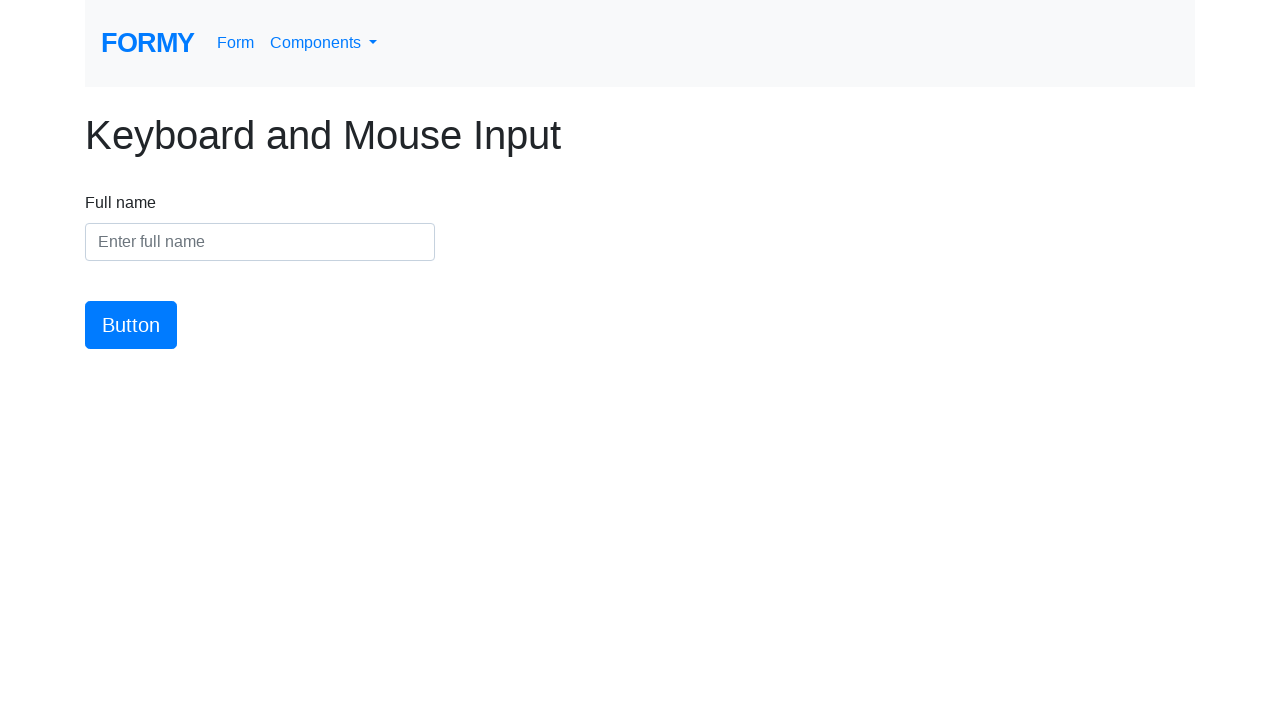

Entered 'Ashwini' into the name input field on #name
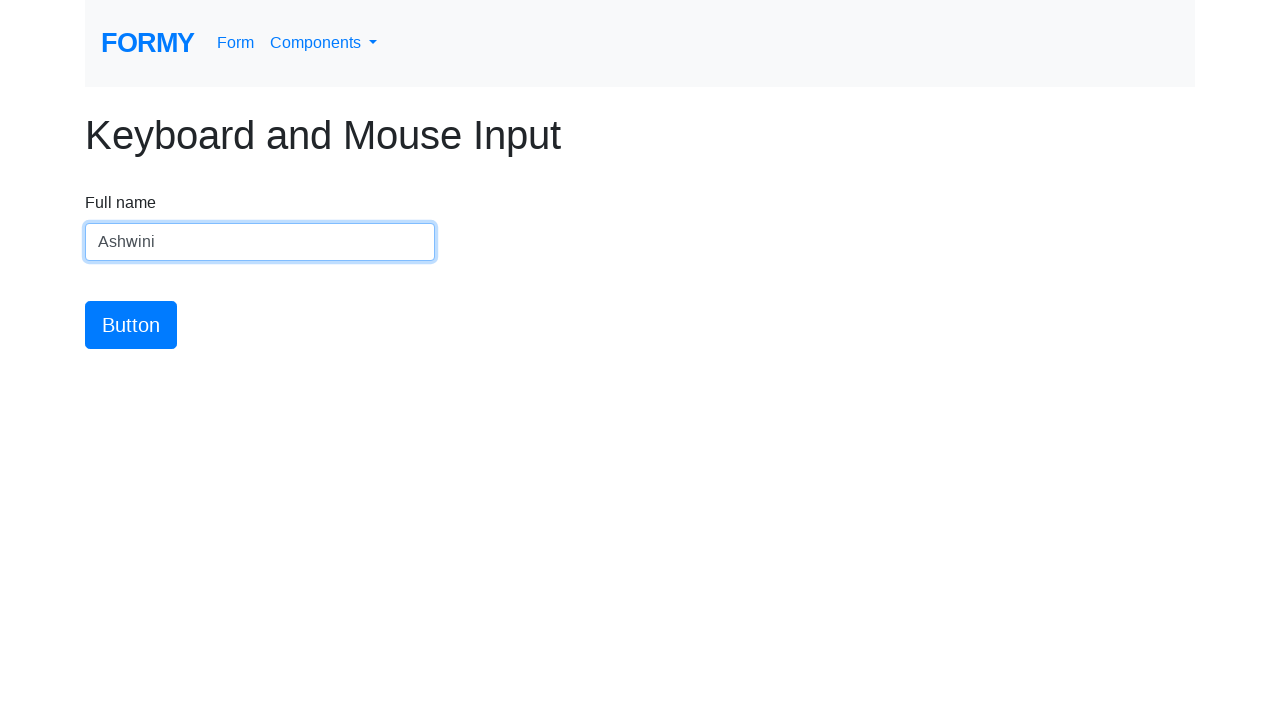

Clicked the submit button at (131, 325) on #button
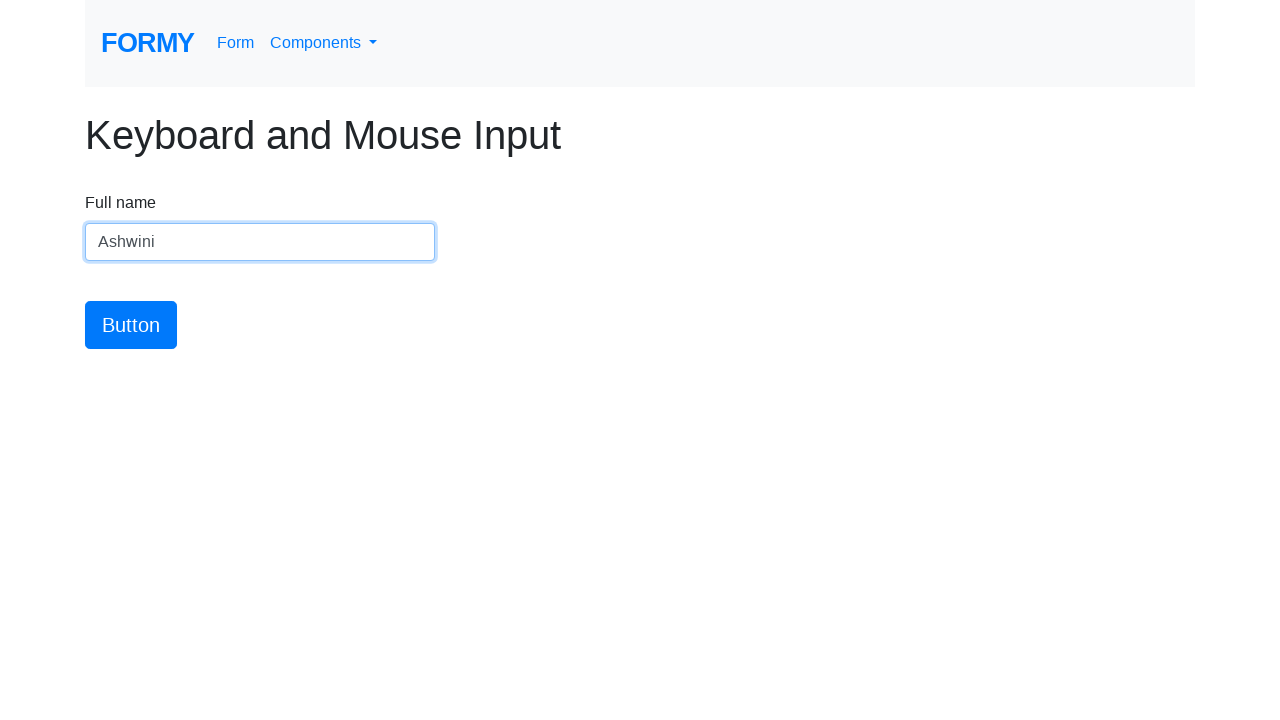

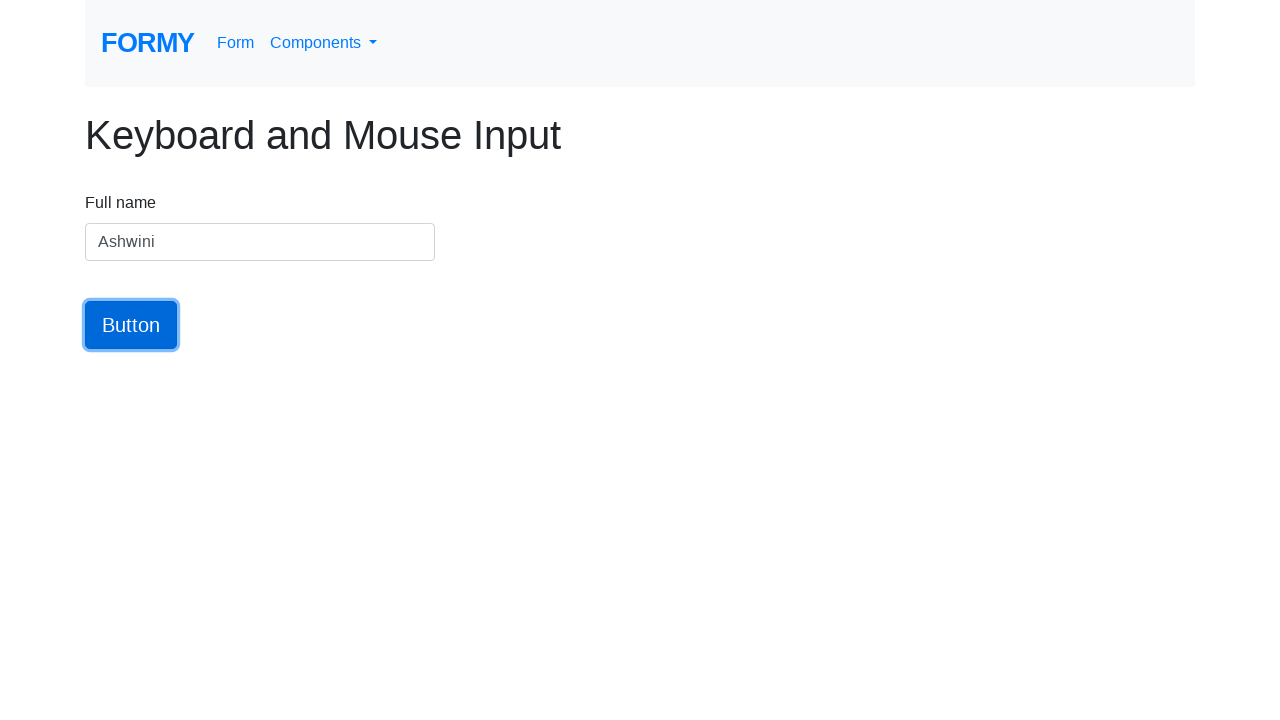